Tests new window functionality with a more resilient approach by storing the original page reference, clicking a link that opens a new window, then switching between windows and verifying correct window focus by checking page titles.

Starting URL: http://the-internet.herokuapp.com/windows

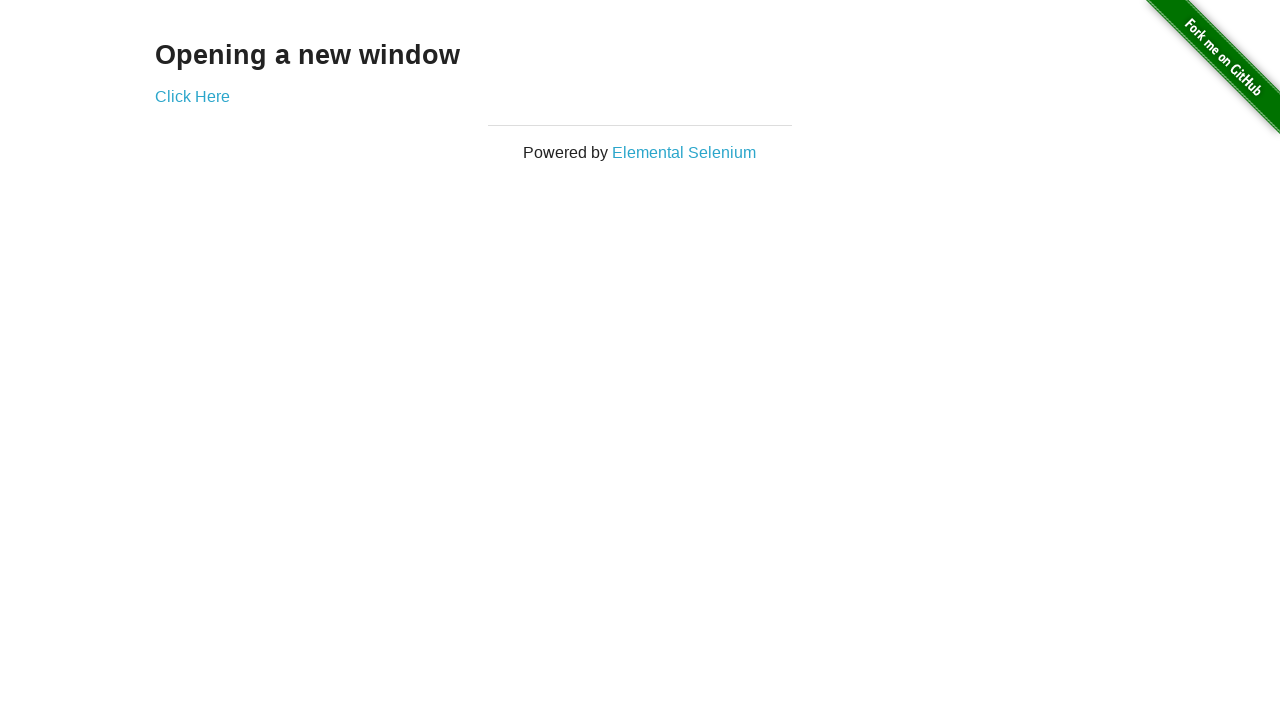

Stored reference to original page
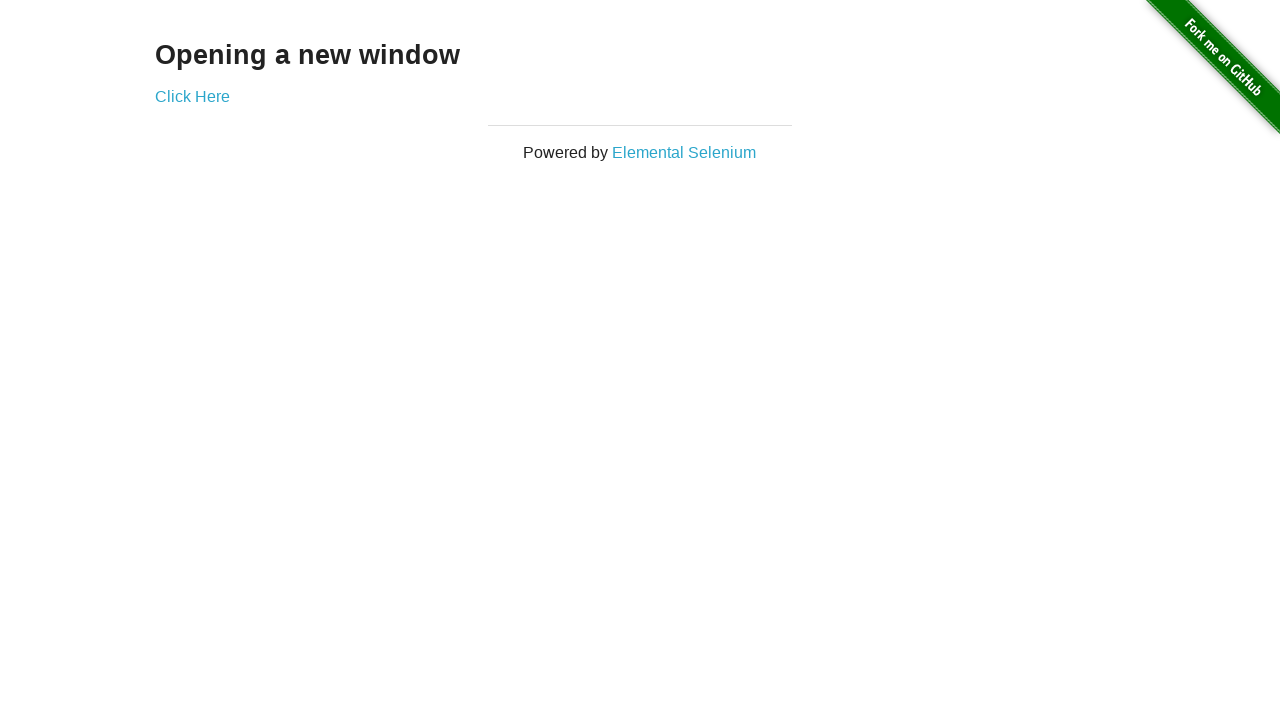

Clicked link that opens a new window at (192, 96) on .example a
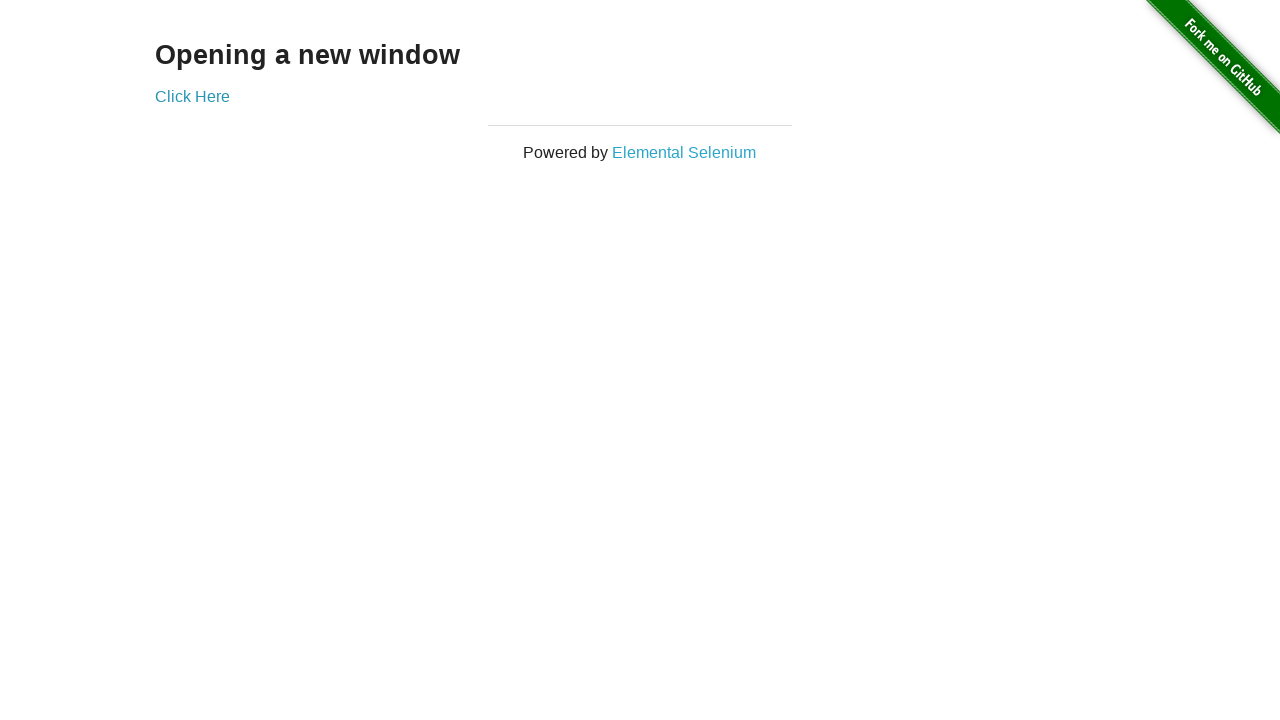

Captured new page from context
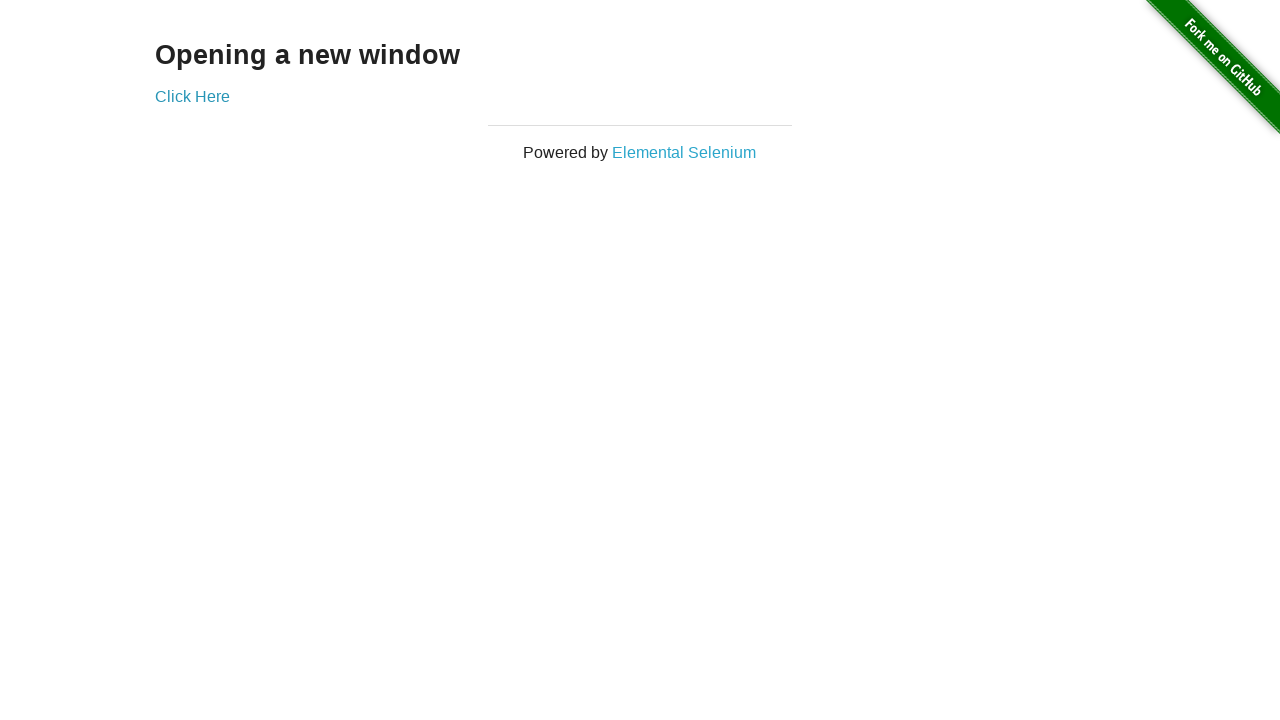

New page finished loading
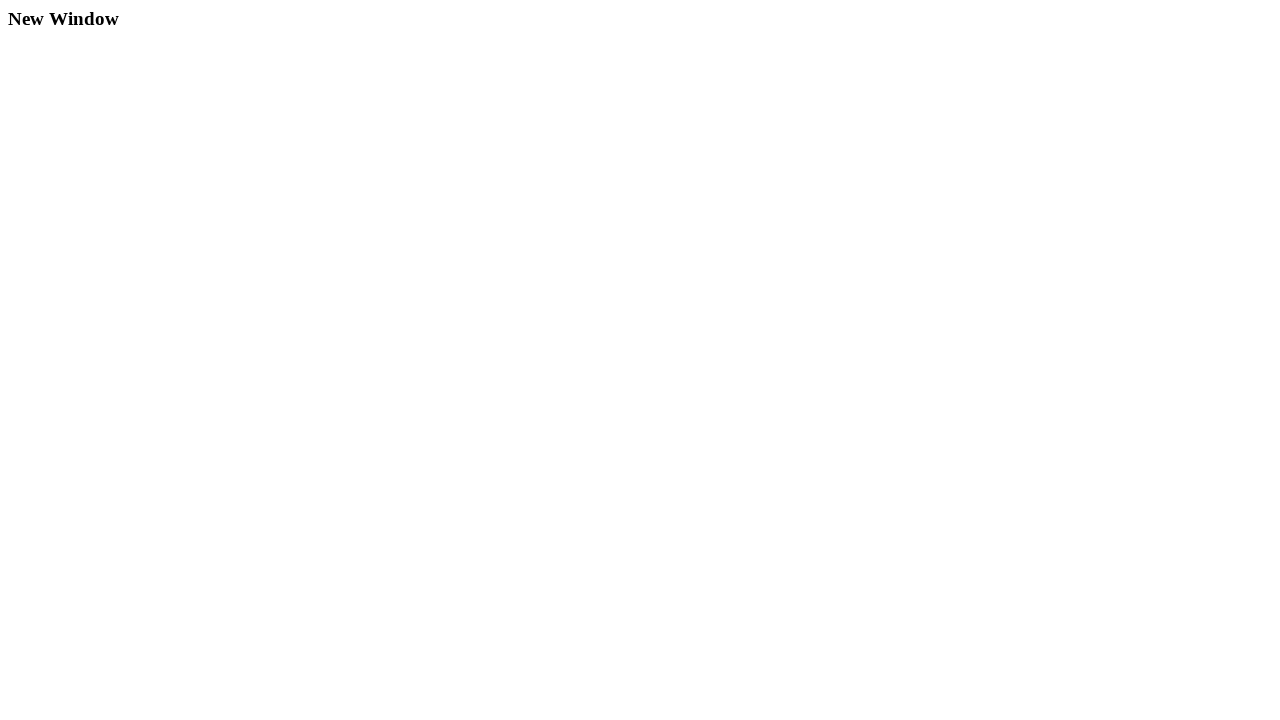

Verified original page title is not 'New Window'
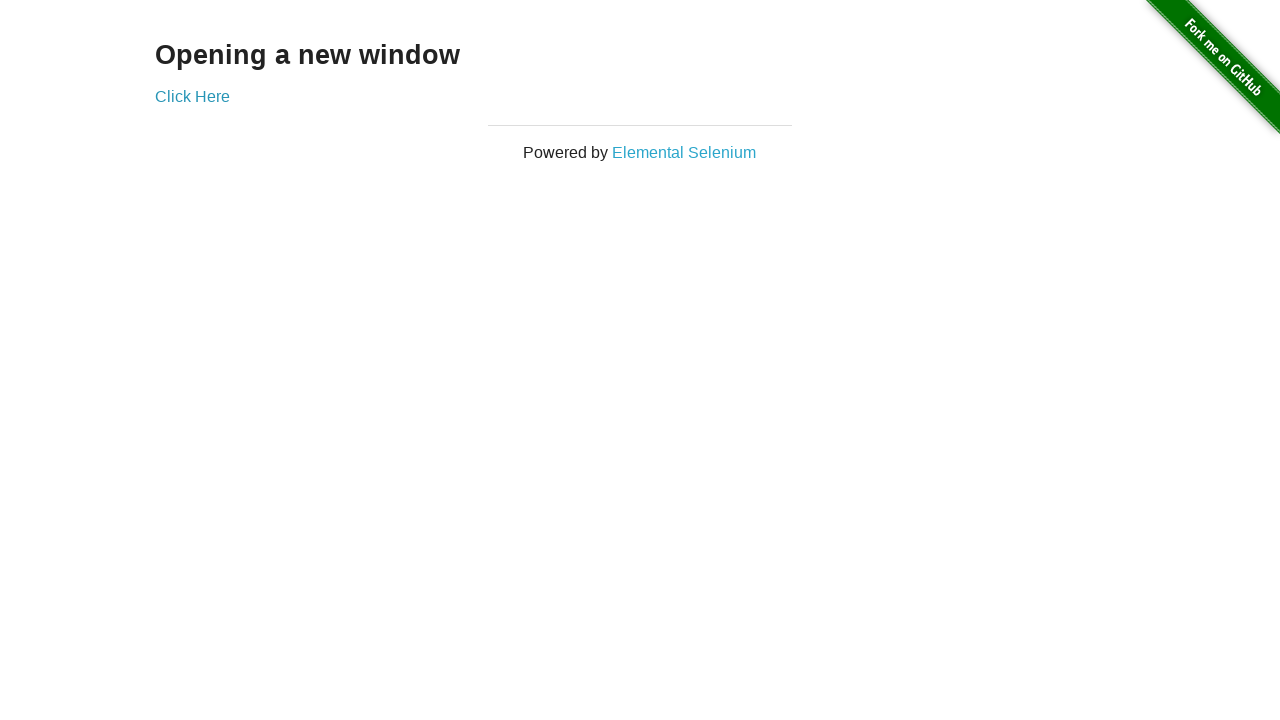

Verified new page title is 'New Window'
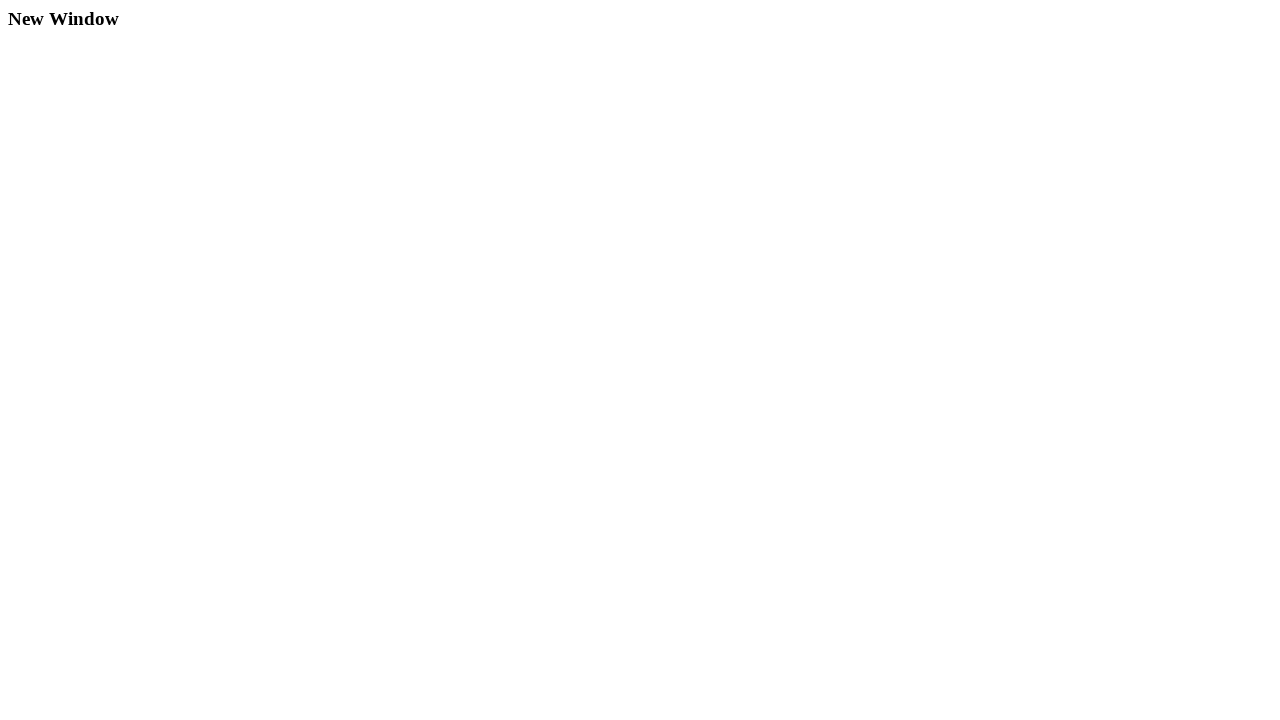

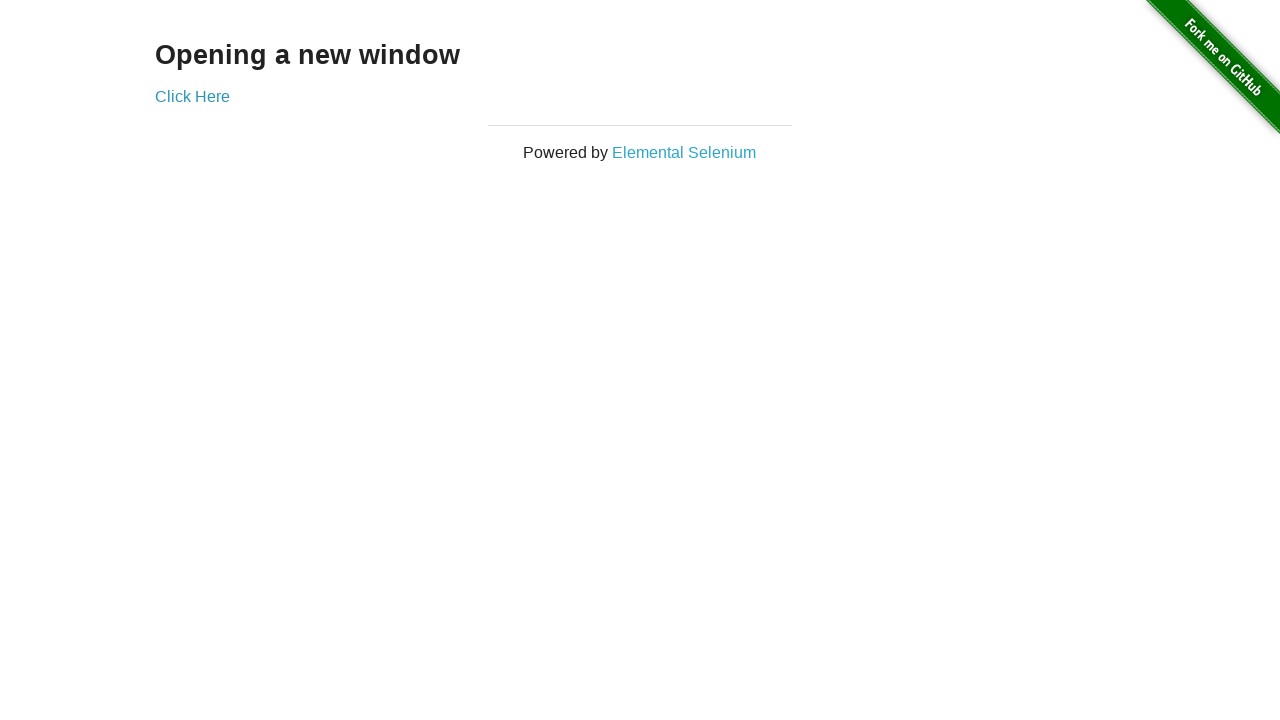